Clicks on Sortable link and verifies that List and Grid tabs are displayed

Starting URL: https://demoqa.com/interaction

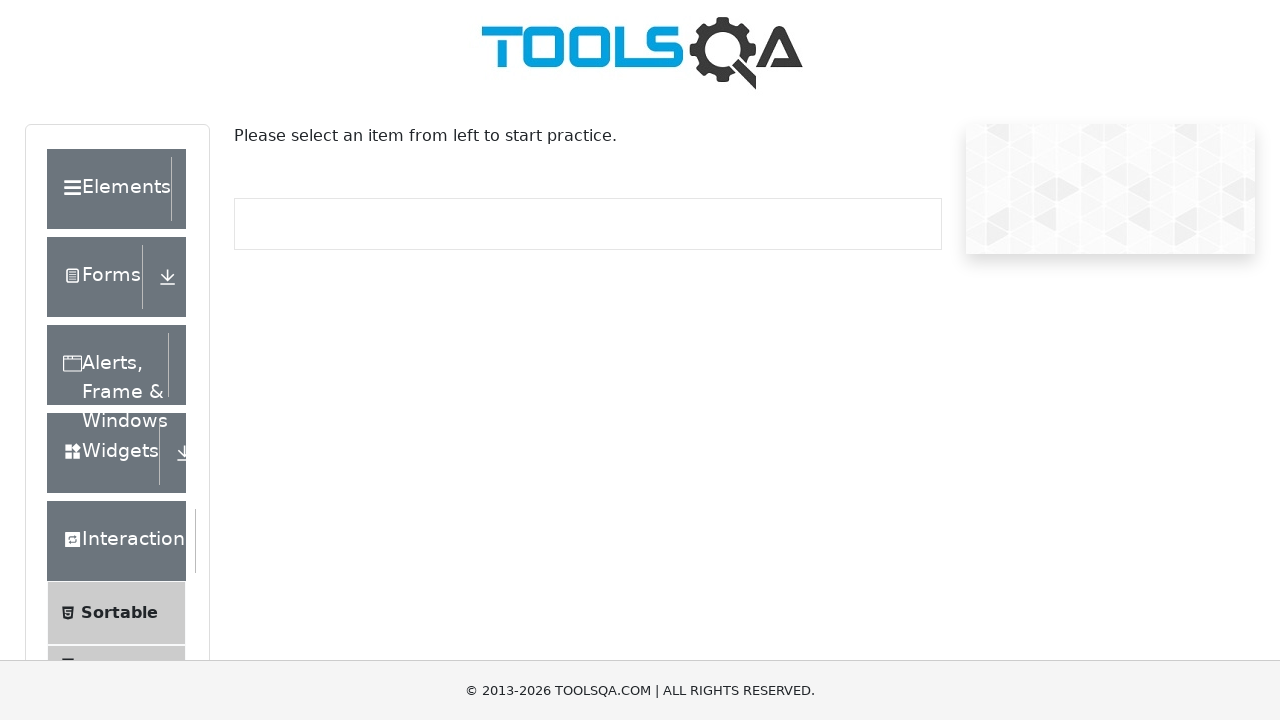

Clicked on Sortable link at (119, 613) on text=Sortable
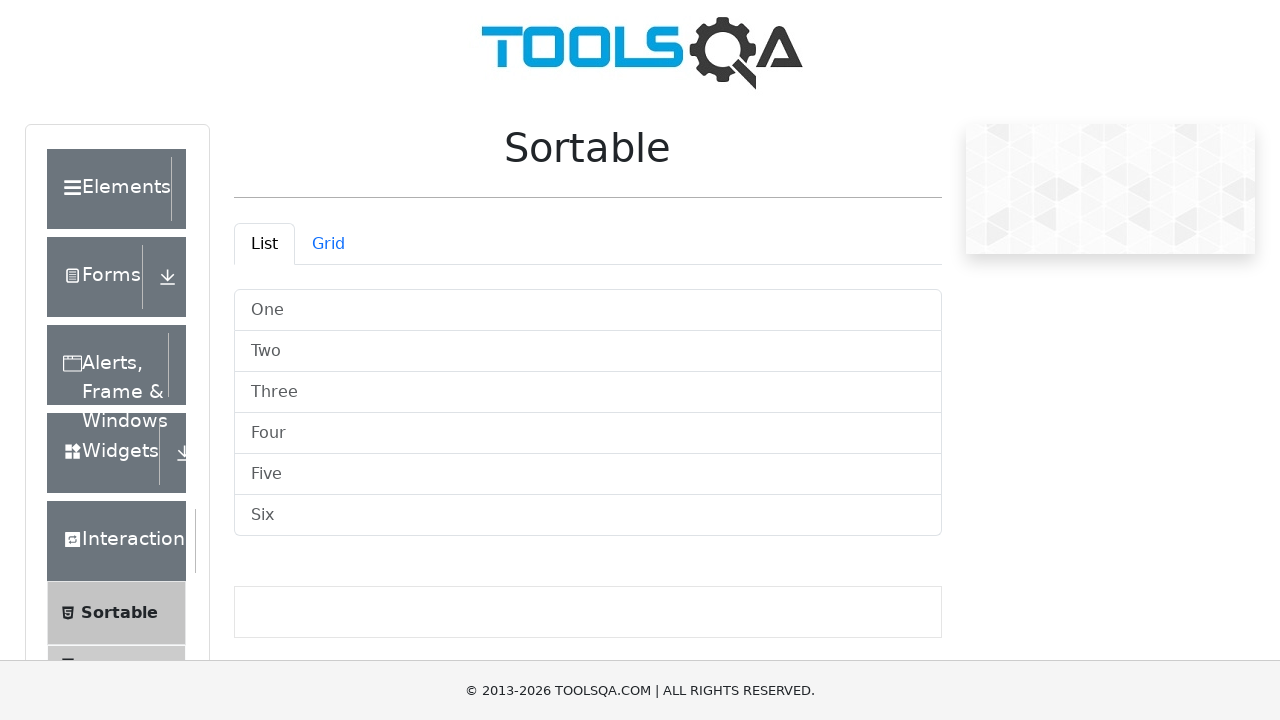

List tab selector loaded
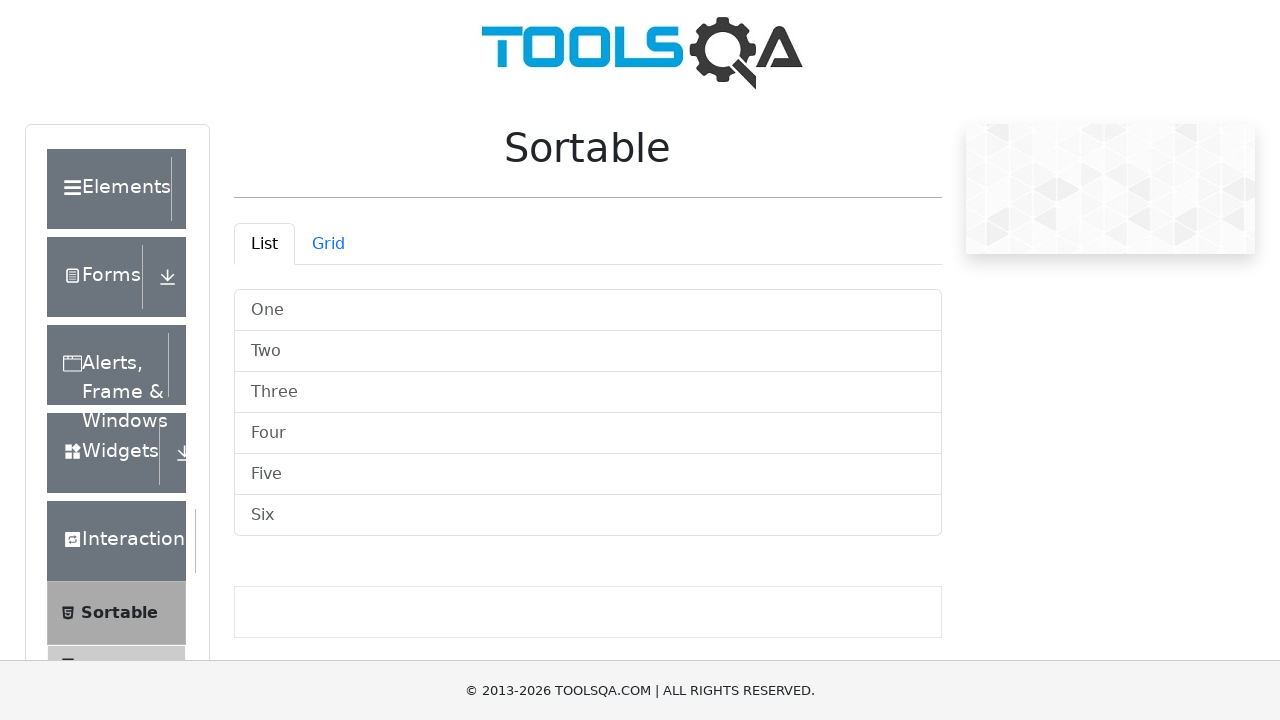

Verified List tab is visible
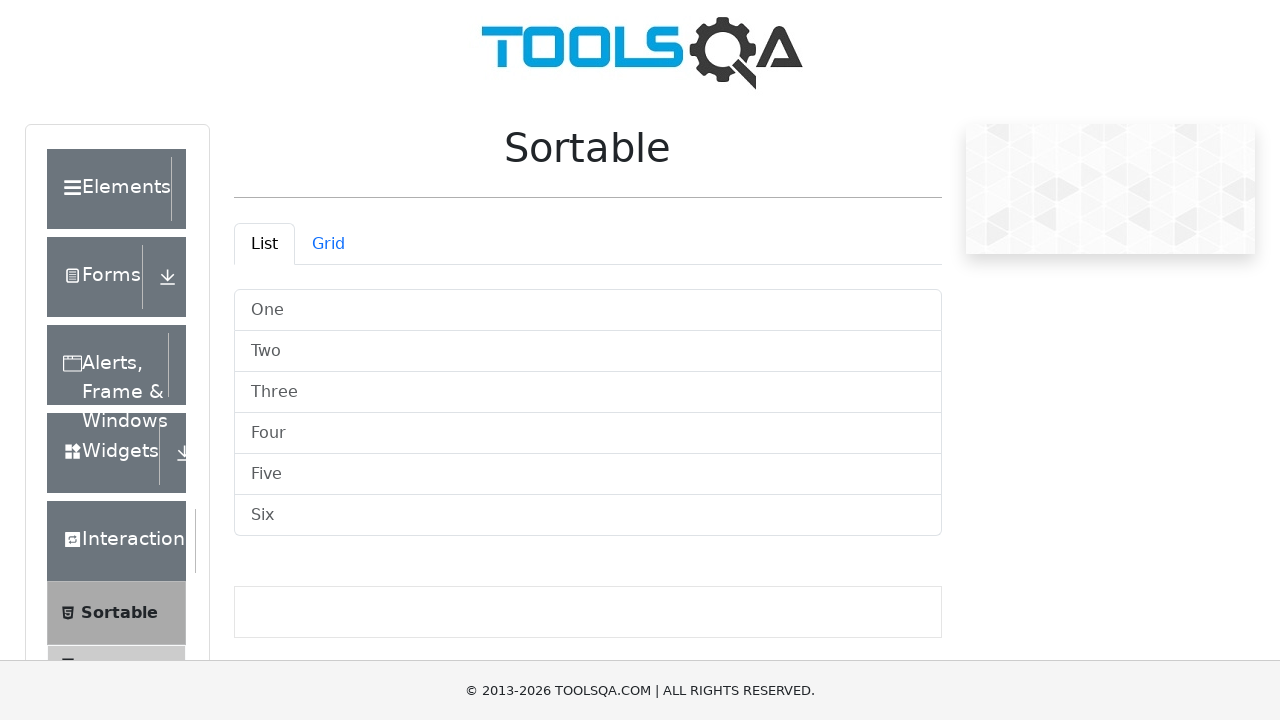

Verified Grid tab is visible
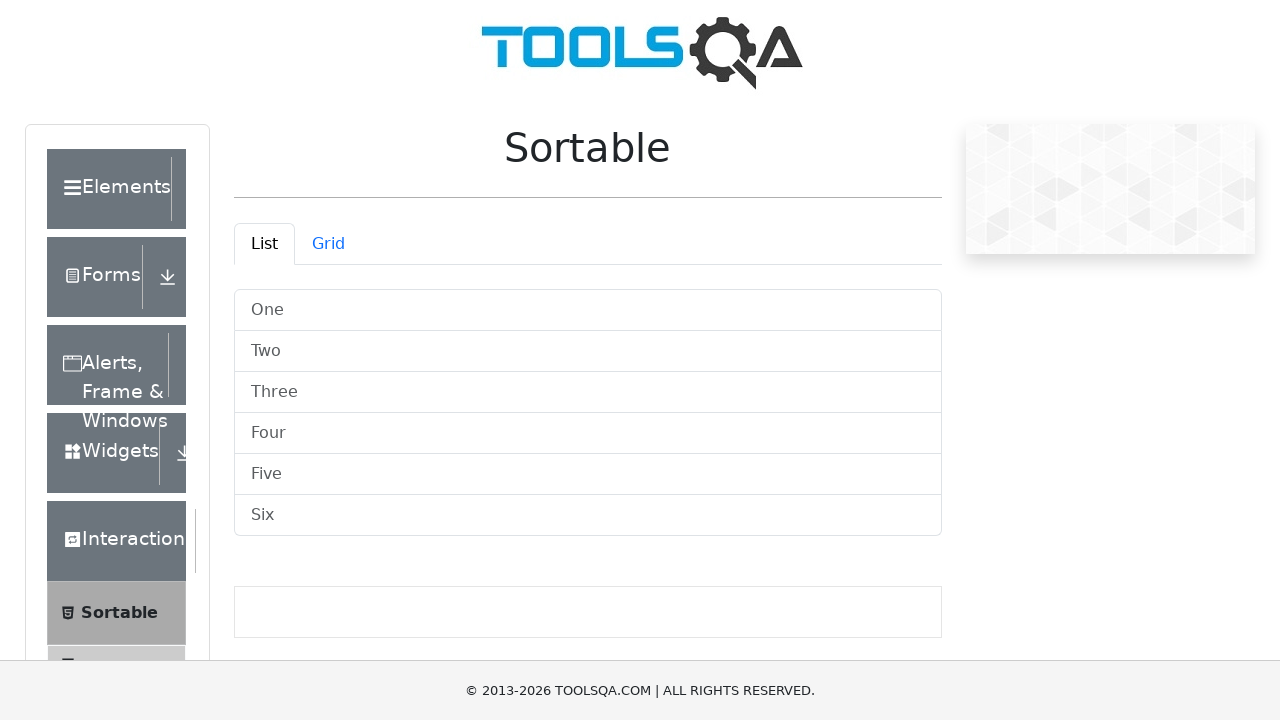

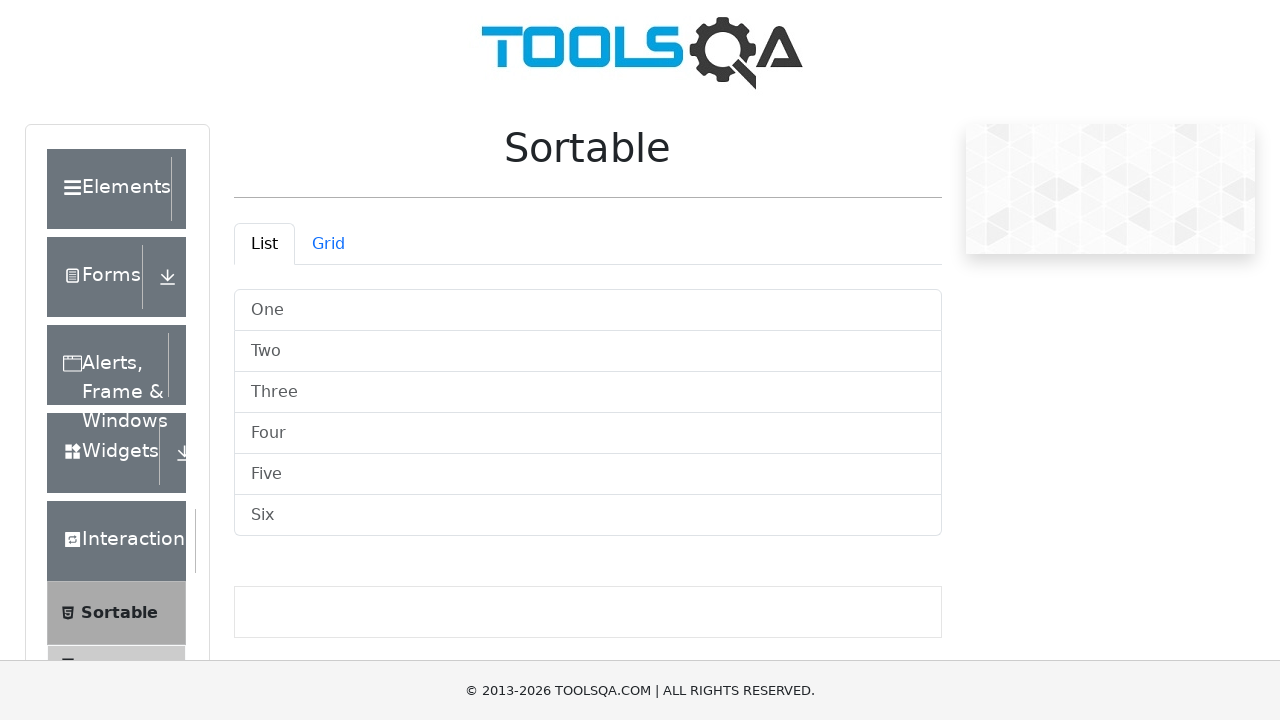